Navigates to a Selenium course content page and verifies that a specific widget element containing address/description information is present on the page.

Starting URL: http://greenstech.in/selenium-course-content.html

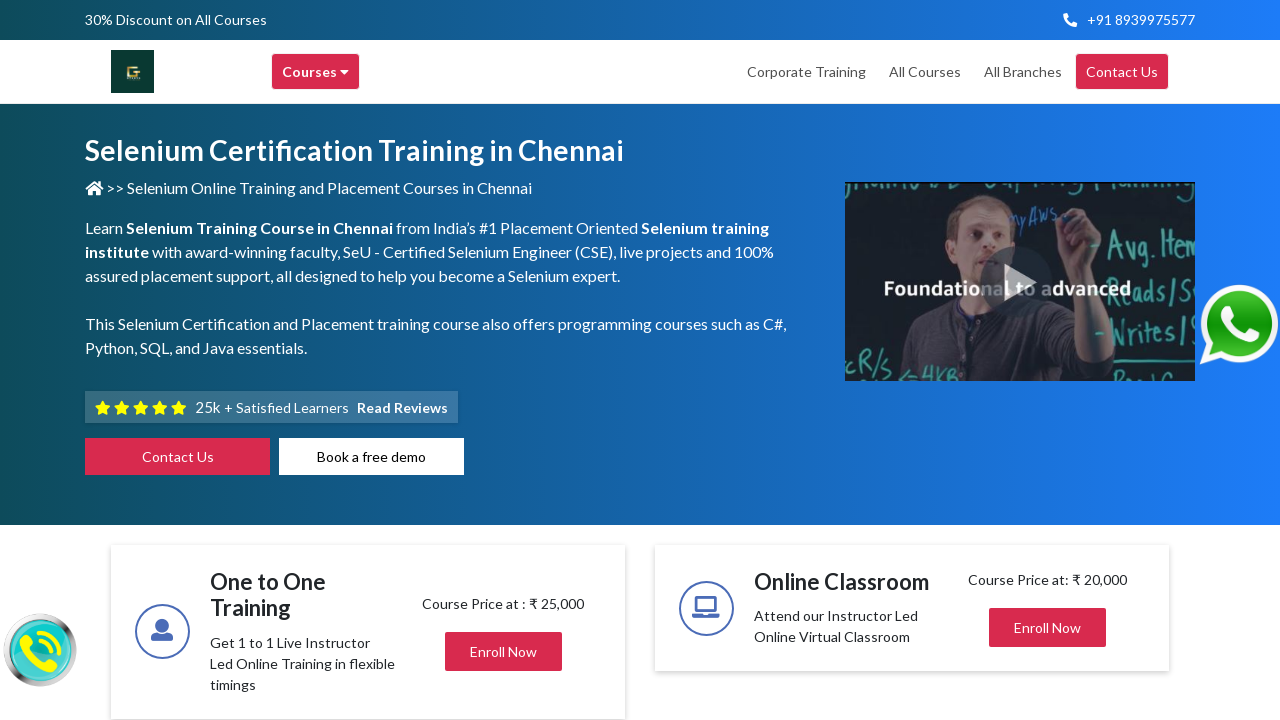

Navigated to Selenium course content page
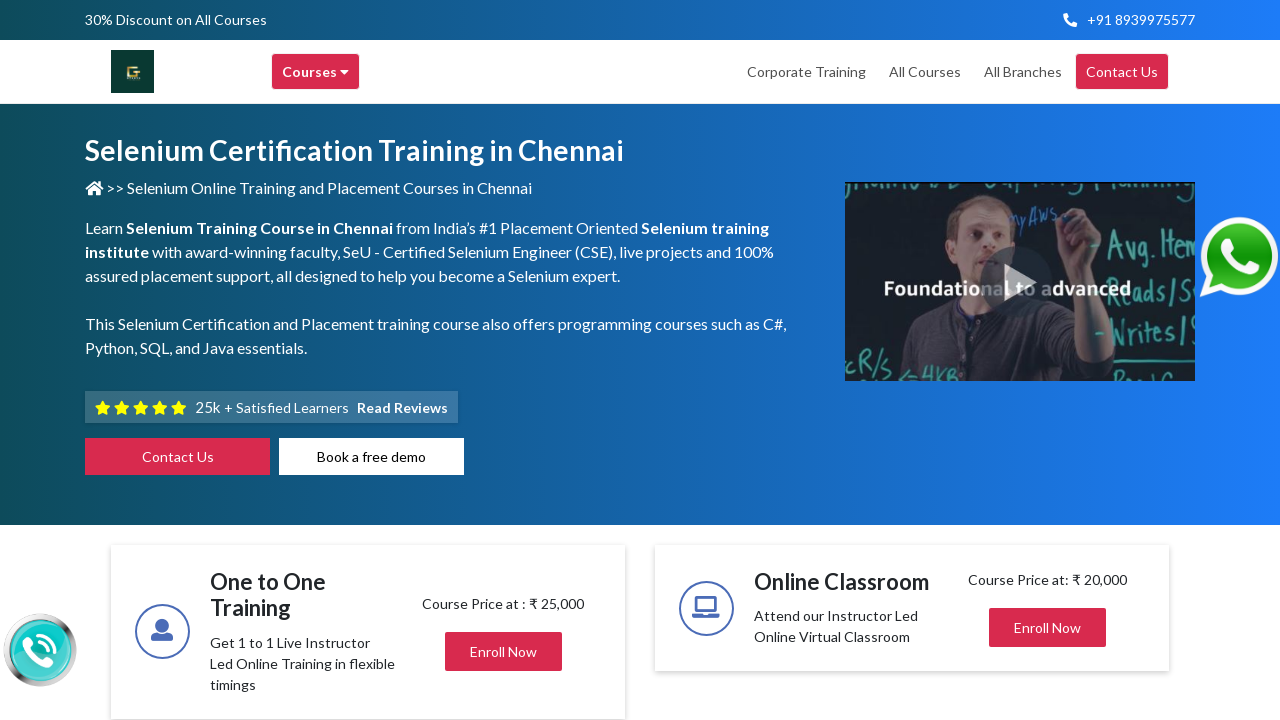

Verified that the second widget element with address/description information is present on the page
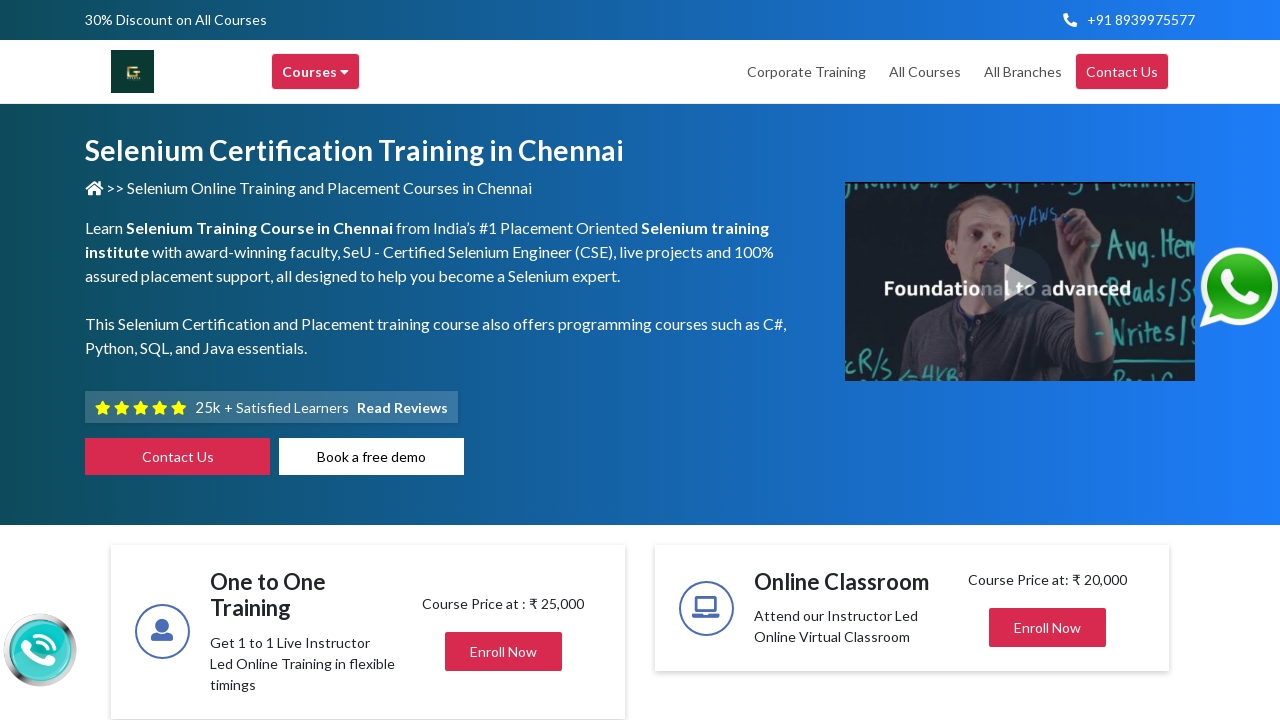

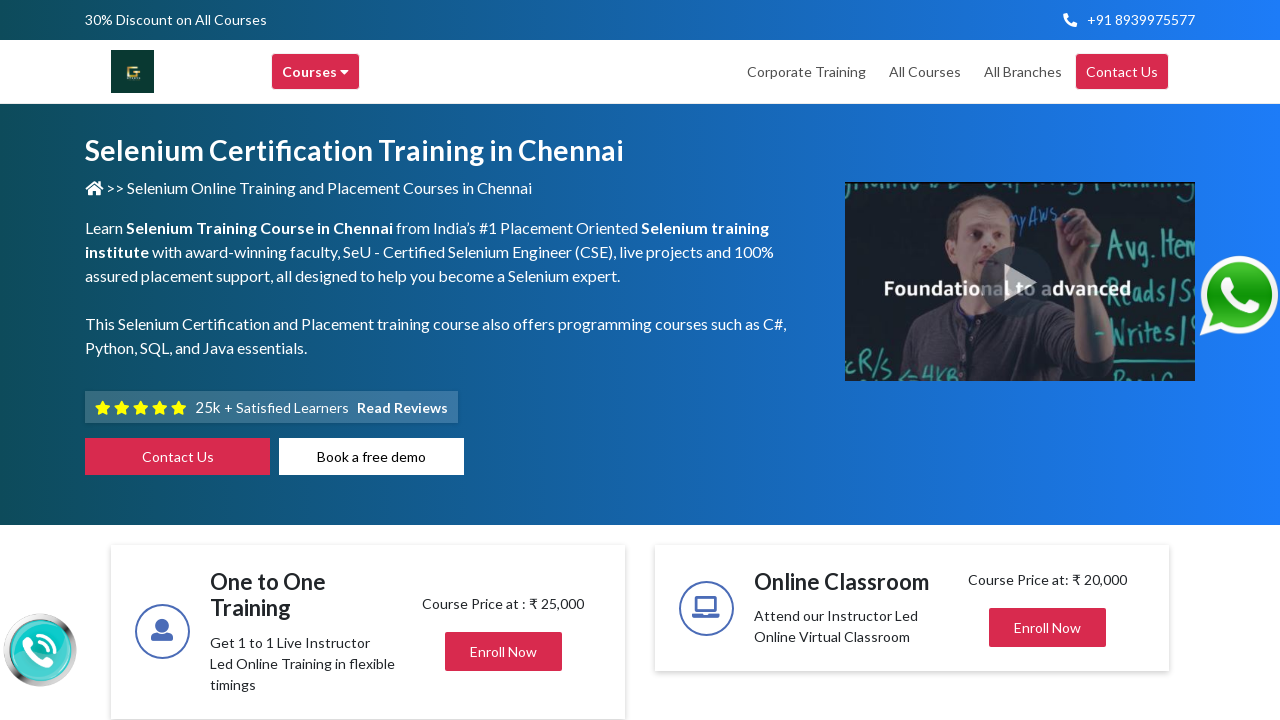